Tests registration form validation by submitting empty fields and verifying error messages are displayed for all required fields.

Starting URL: https://alada.vn/tai-khoan/dang-ky.html

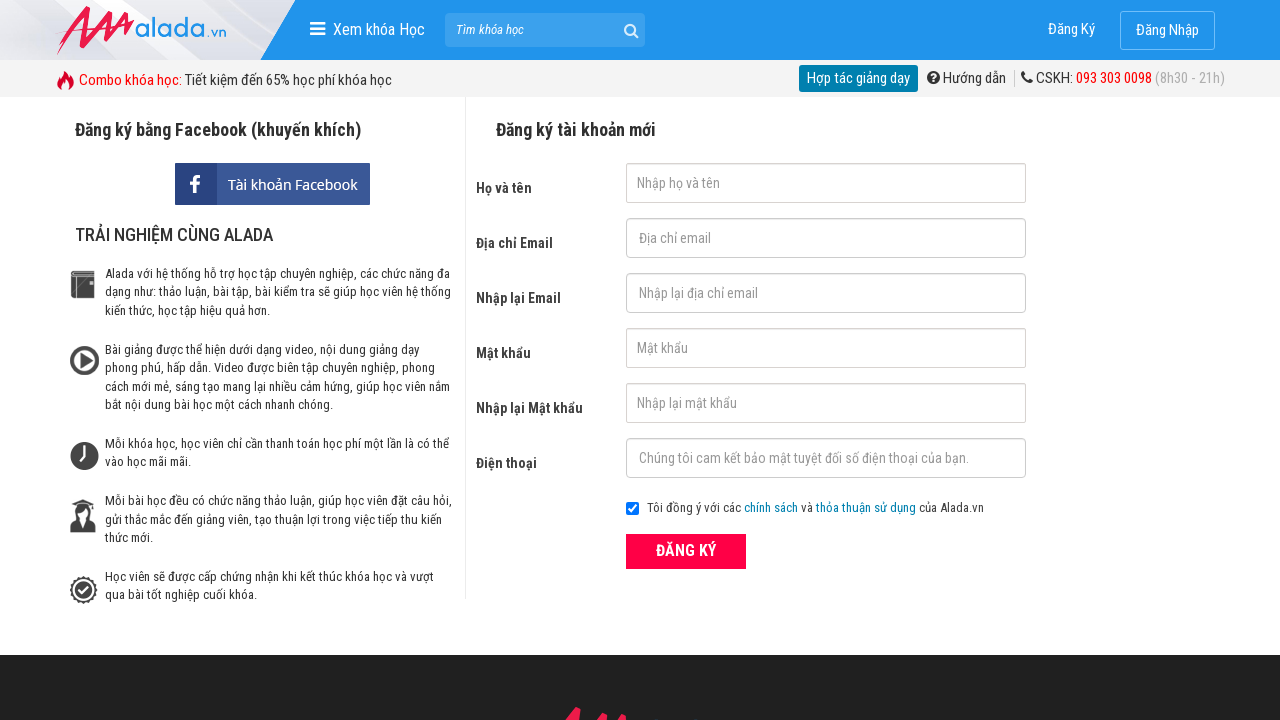

Cleared first name field on #txtFirstname
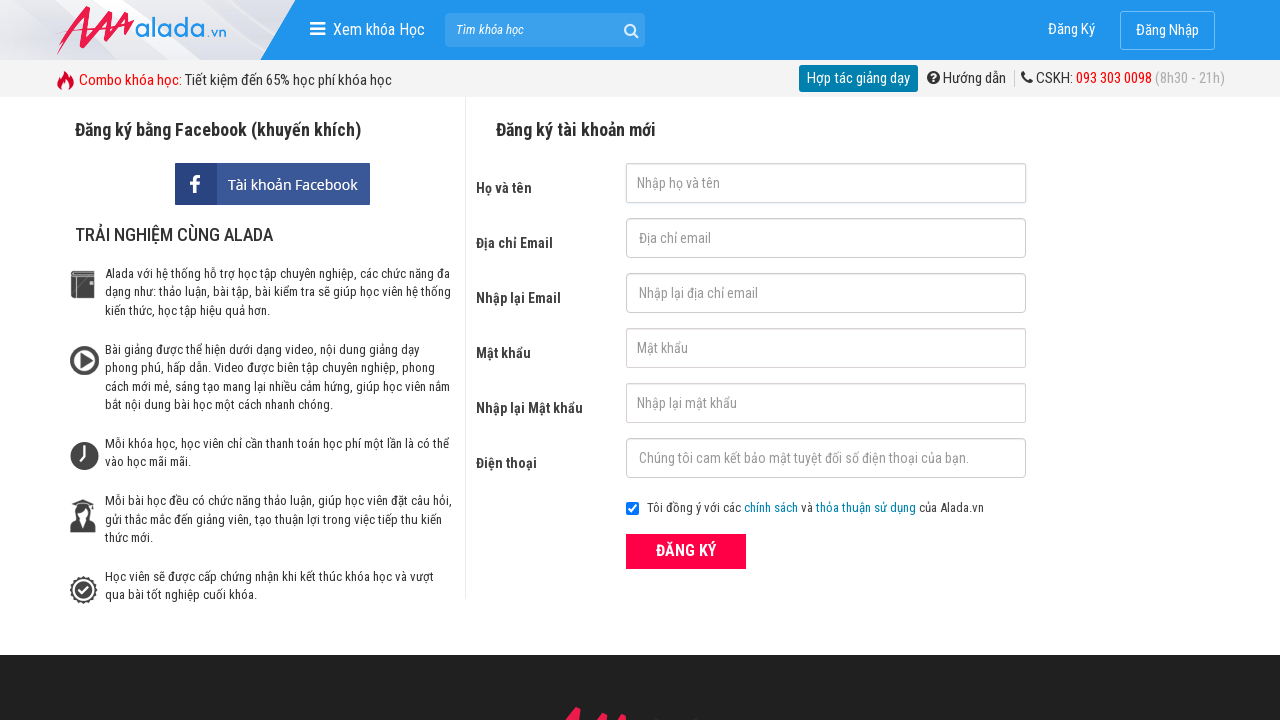

Cleared email field on #txtEmail
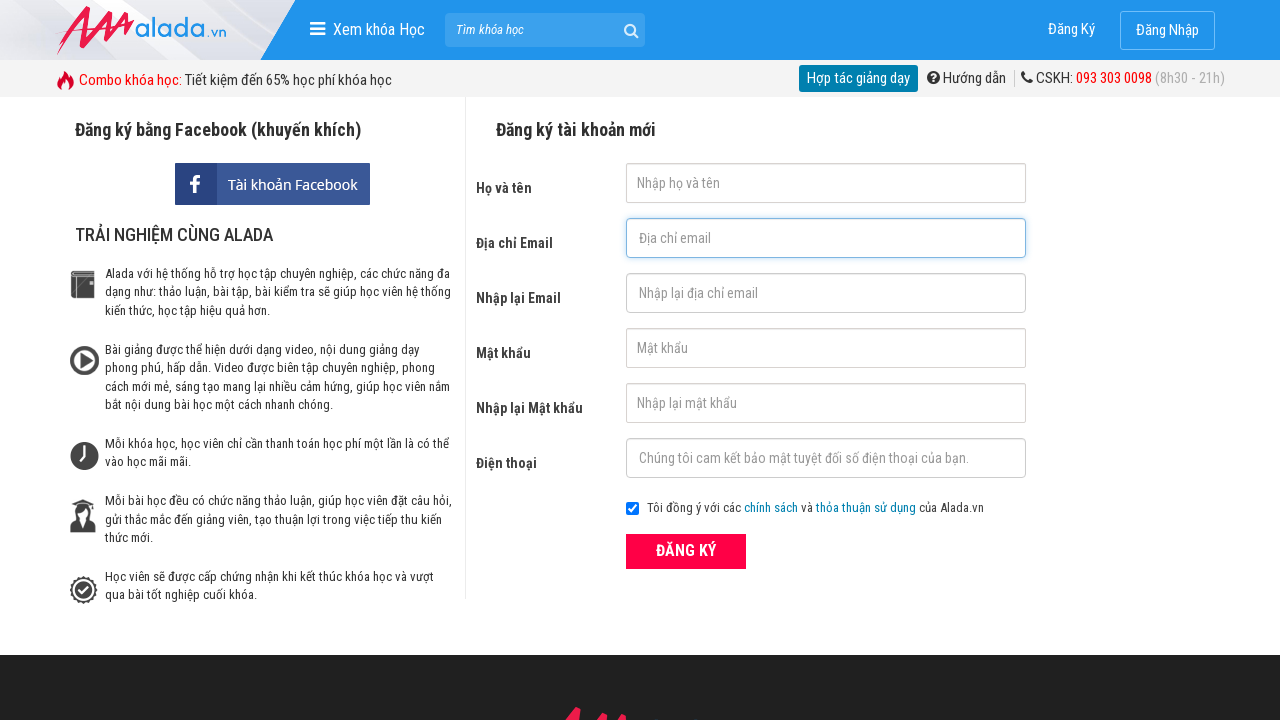

Cleared confirm email field on #txtCEmail
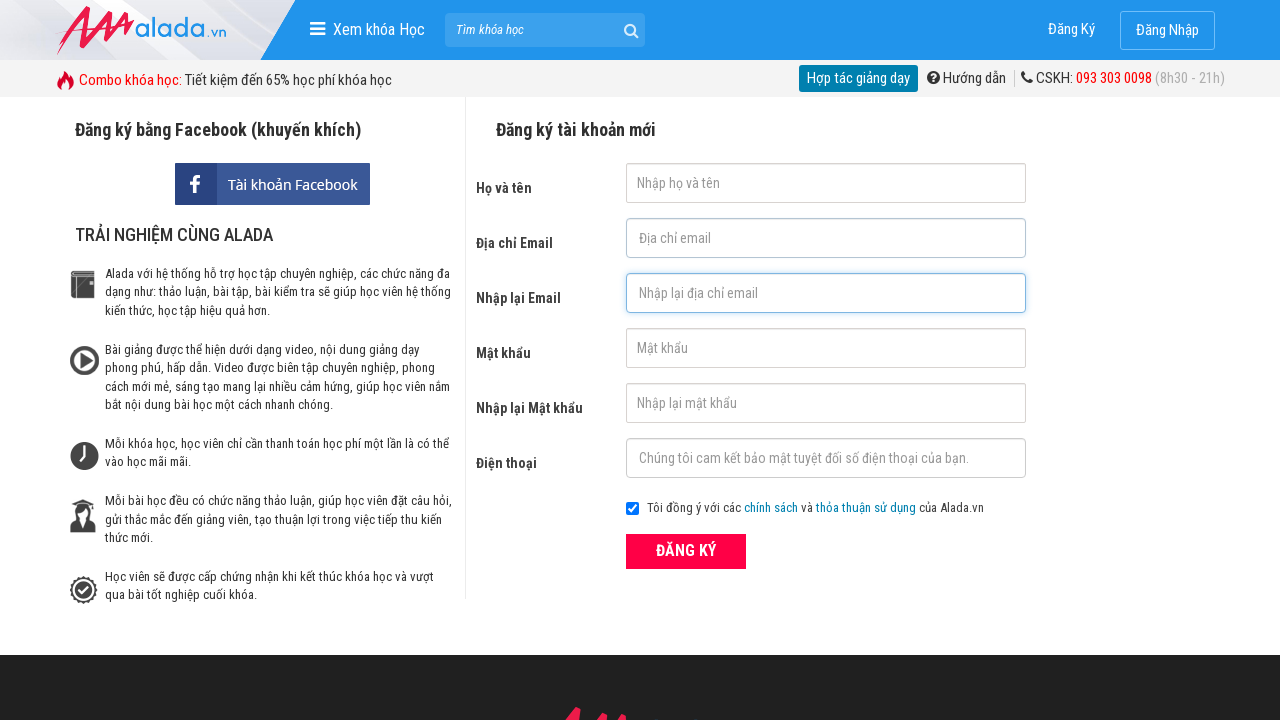

Cleared password field on #txtPassword
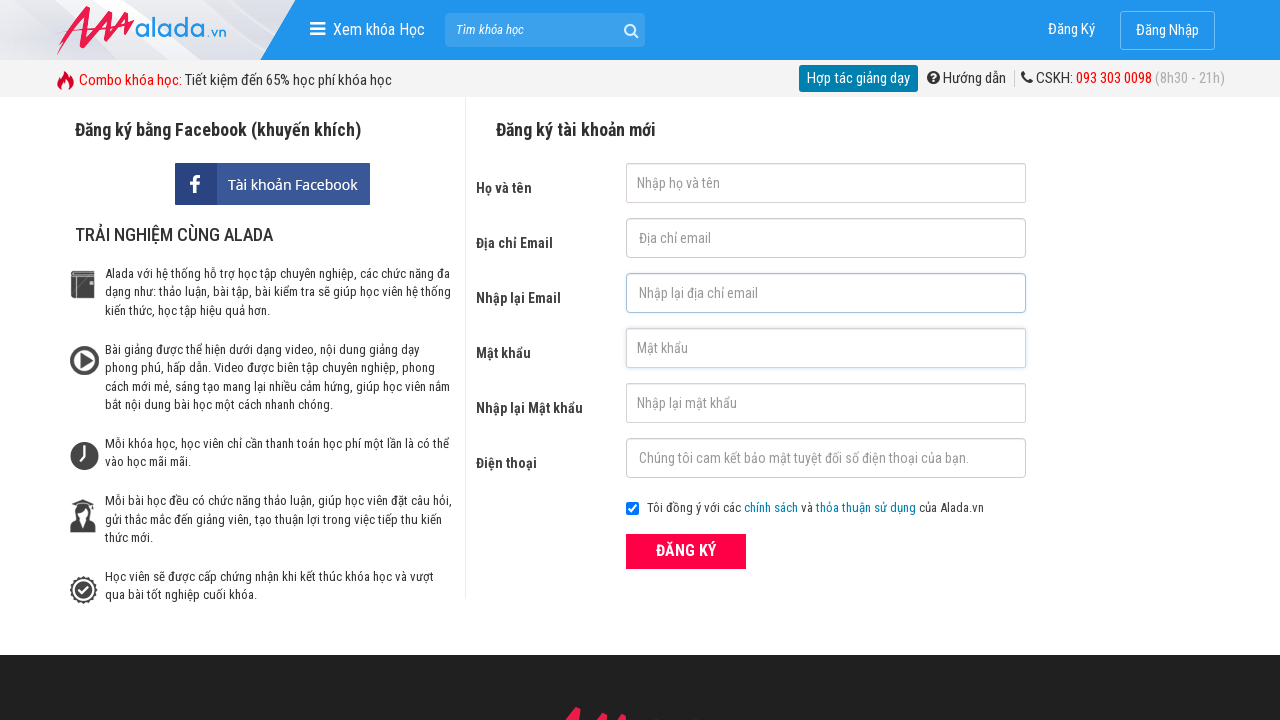

Cleared confirm password field on #txtCPassword
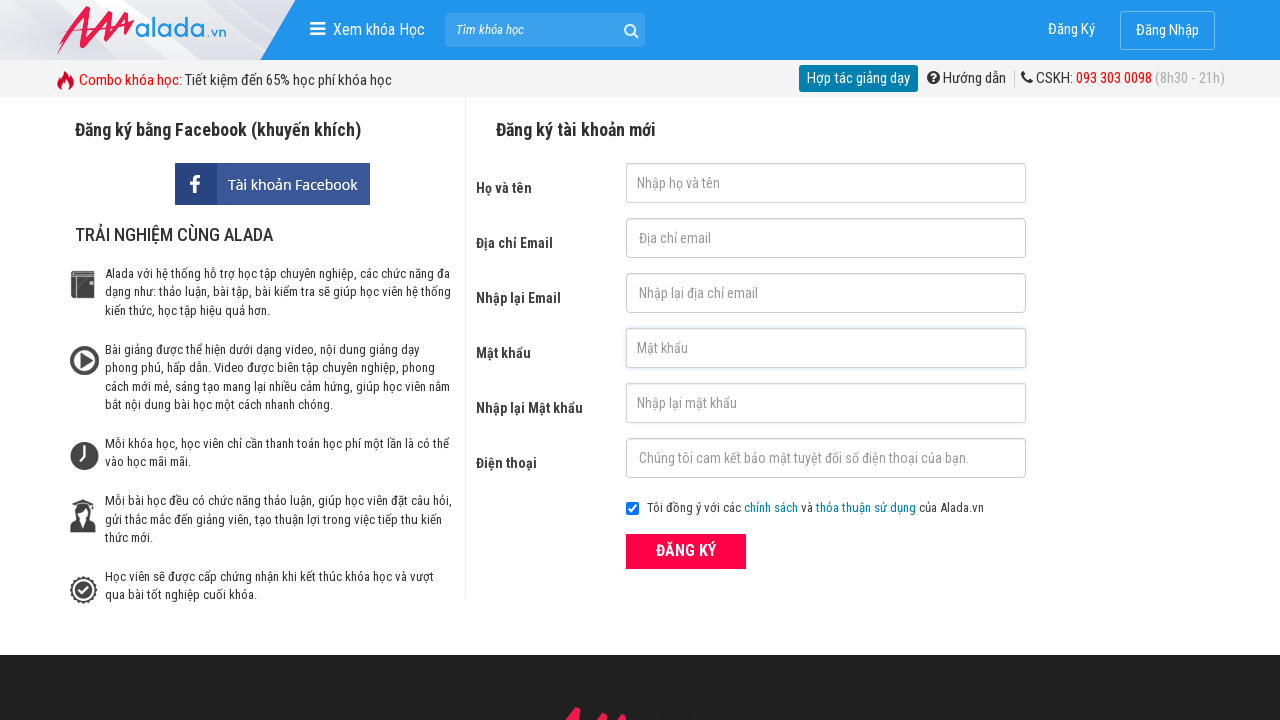

Cleared phone field on #txtPhone
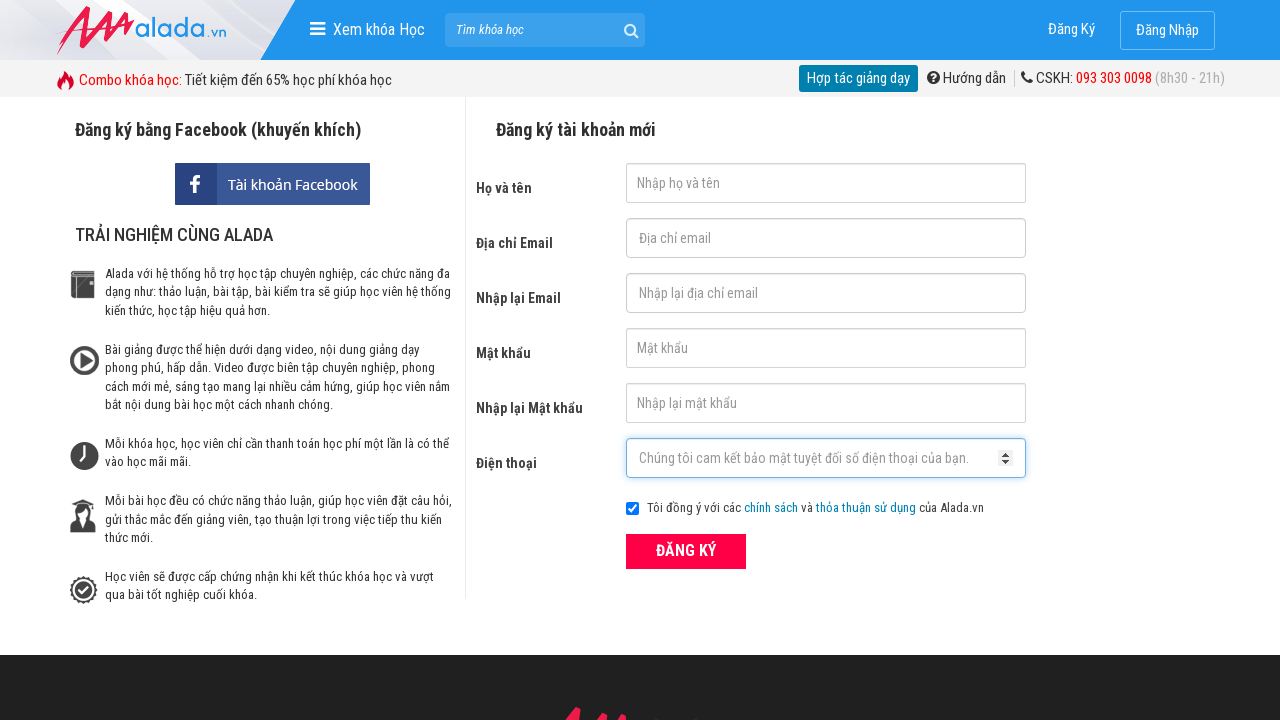

Clicked ĐĂNG KÝ (Register) button with all fields empty at (686, 551) on button[type='submit']:has-text('ĐĂNG KÝ')
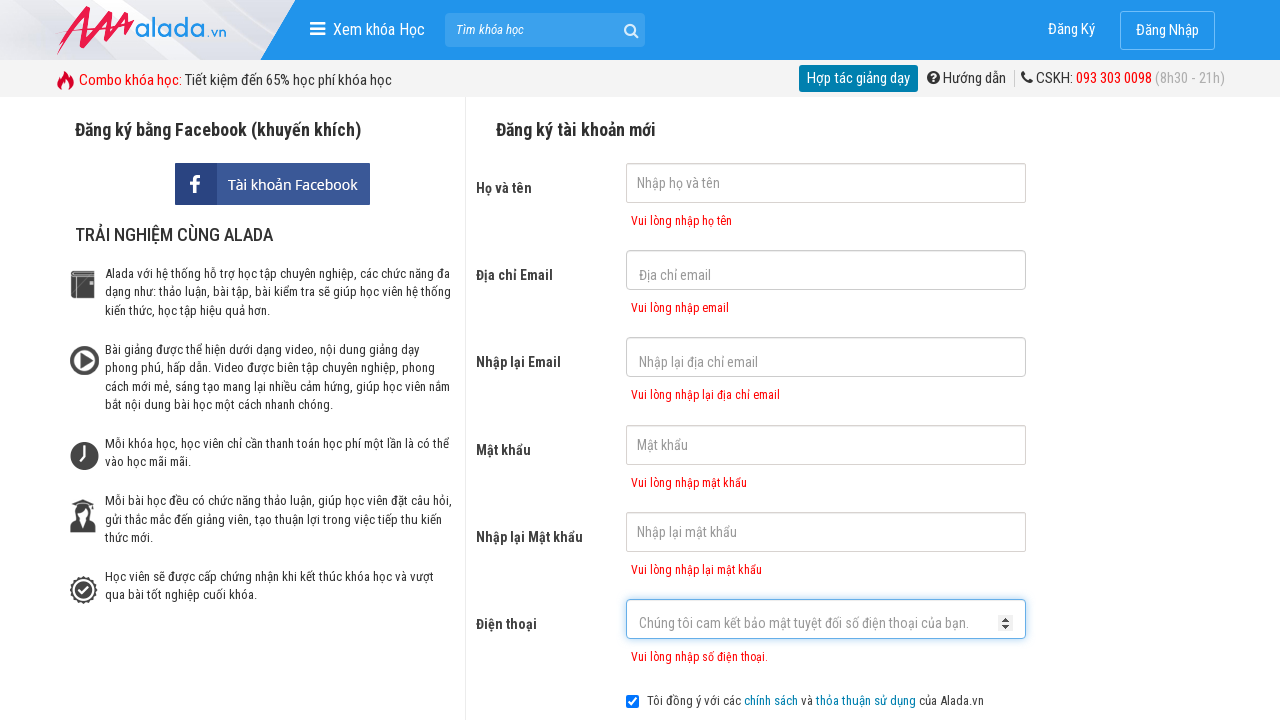

First name error message appeared
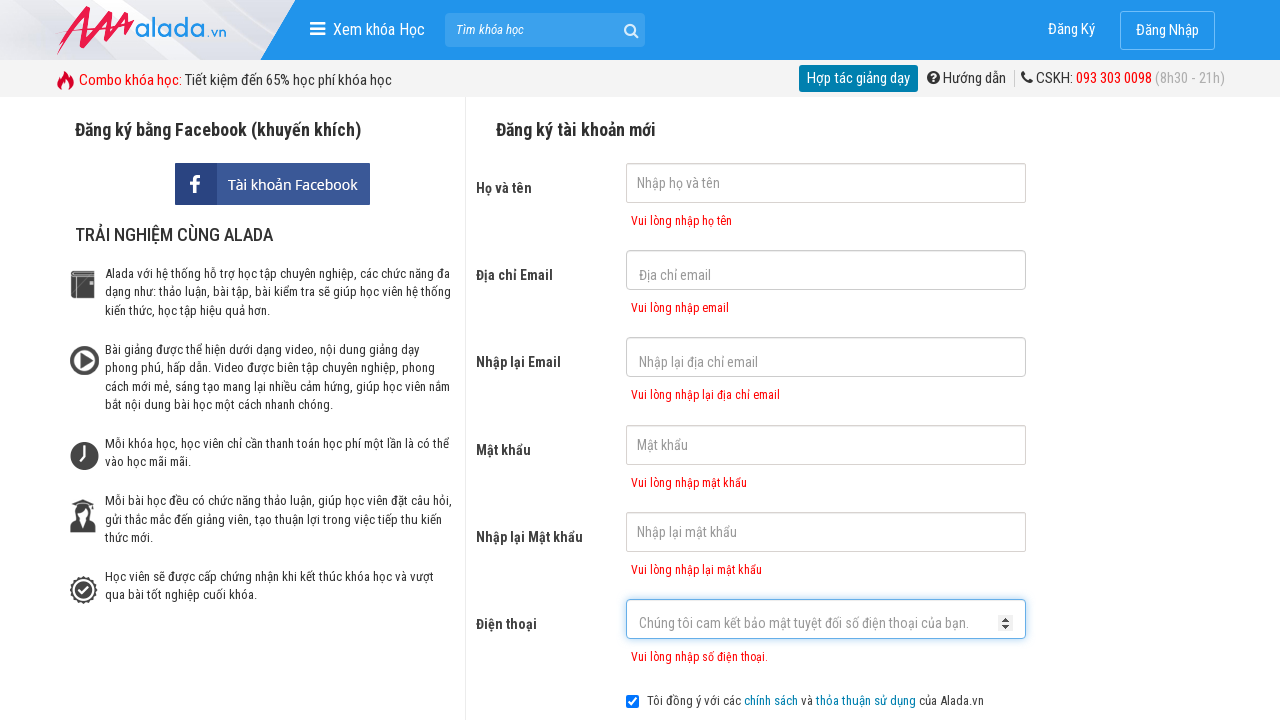

Email error message appeared
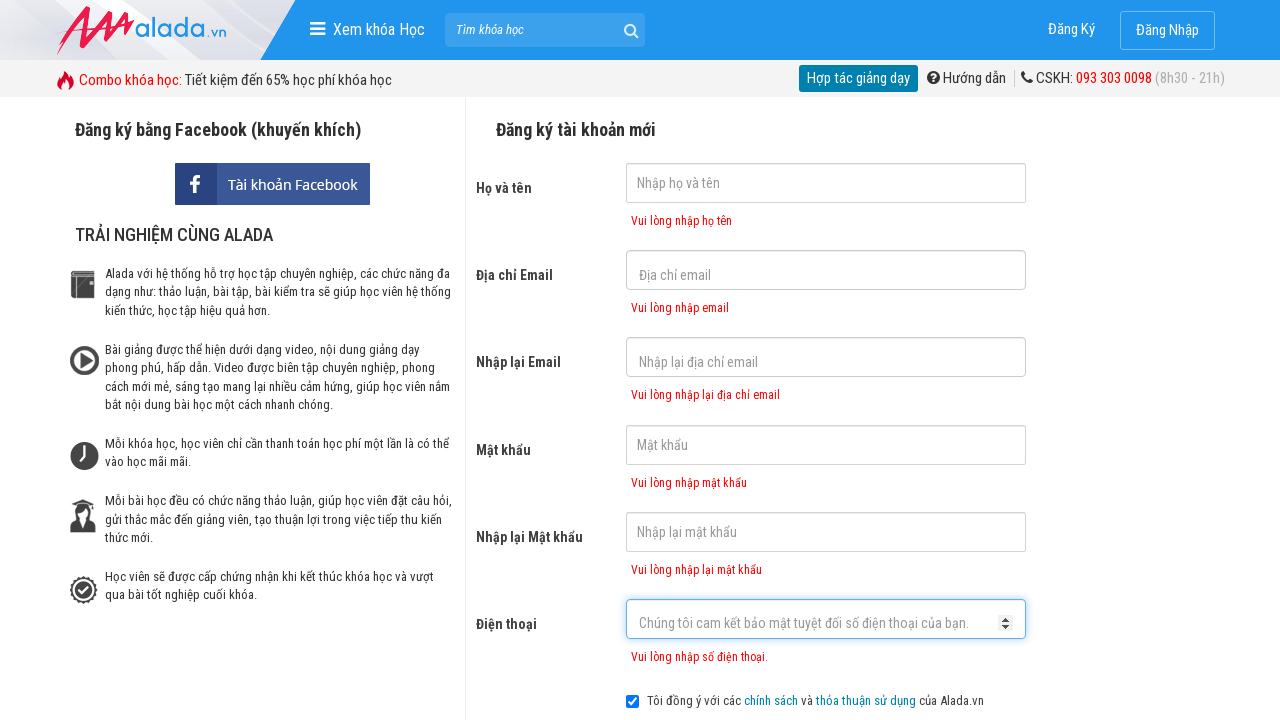

Confirm email error message appeared
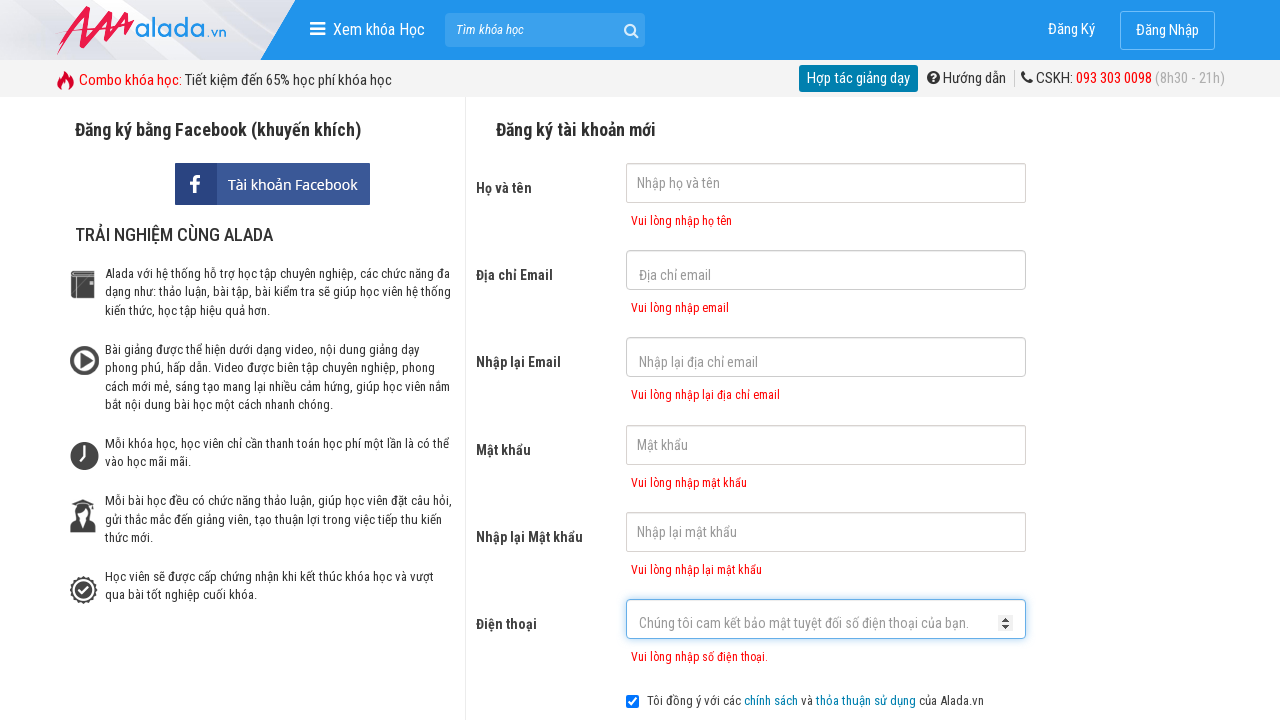

Password error message appeared
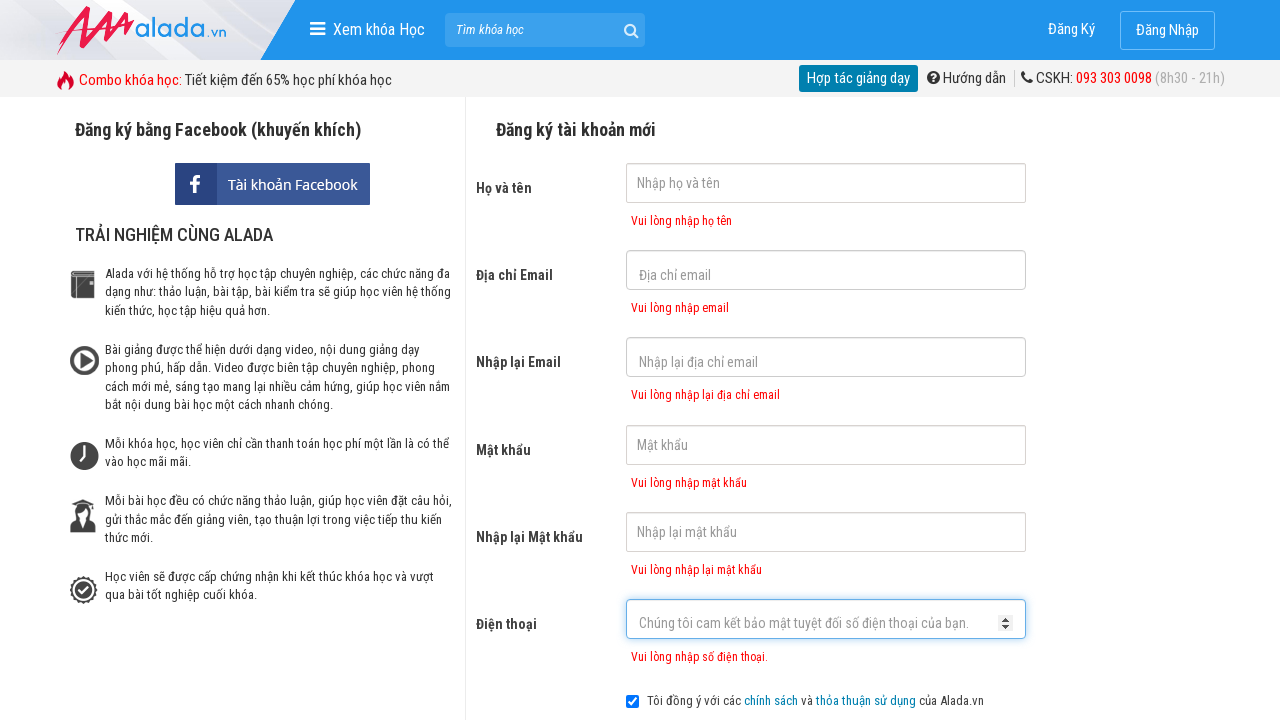

Confirm password error message appeared
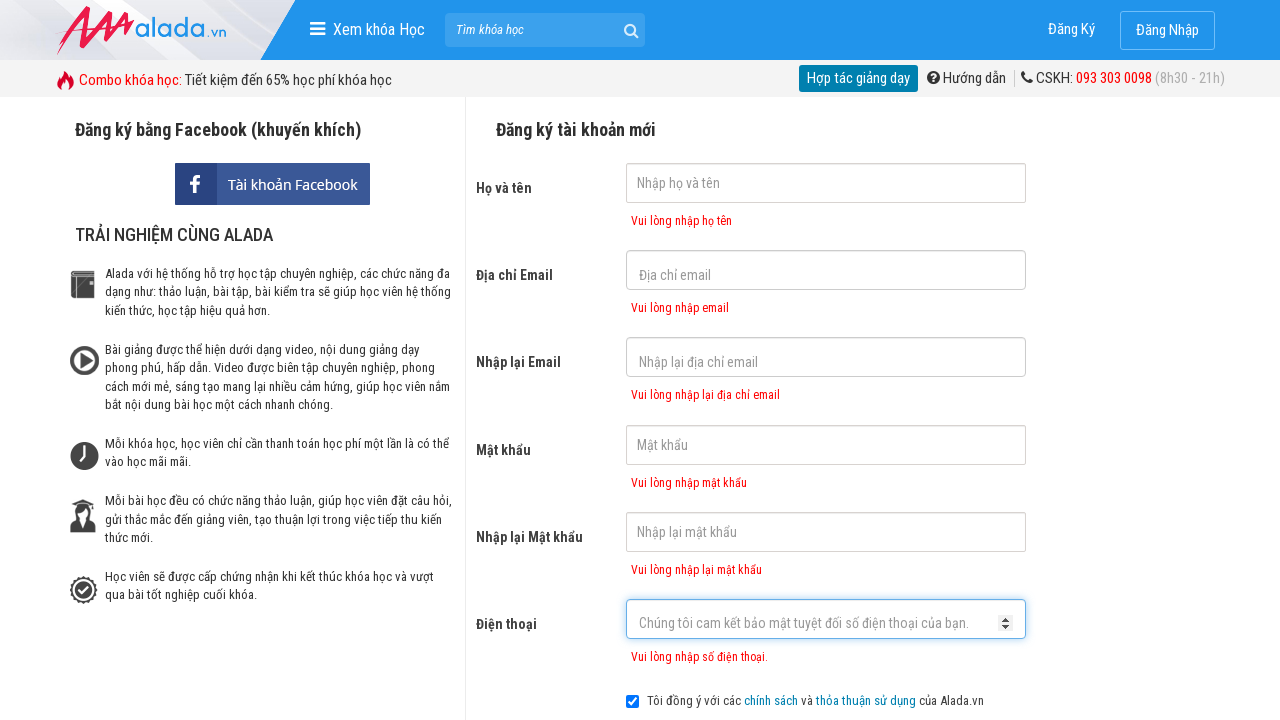

Phone error message appeared
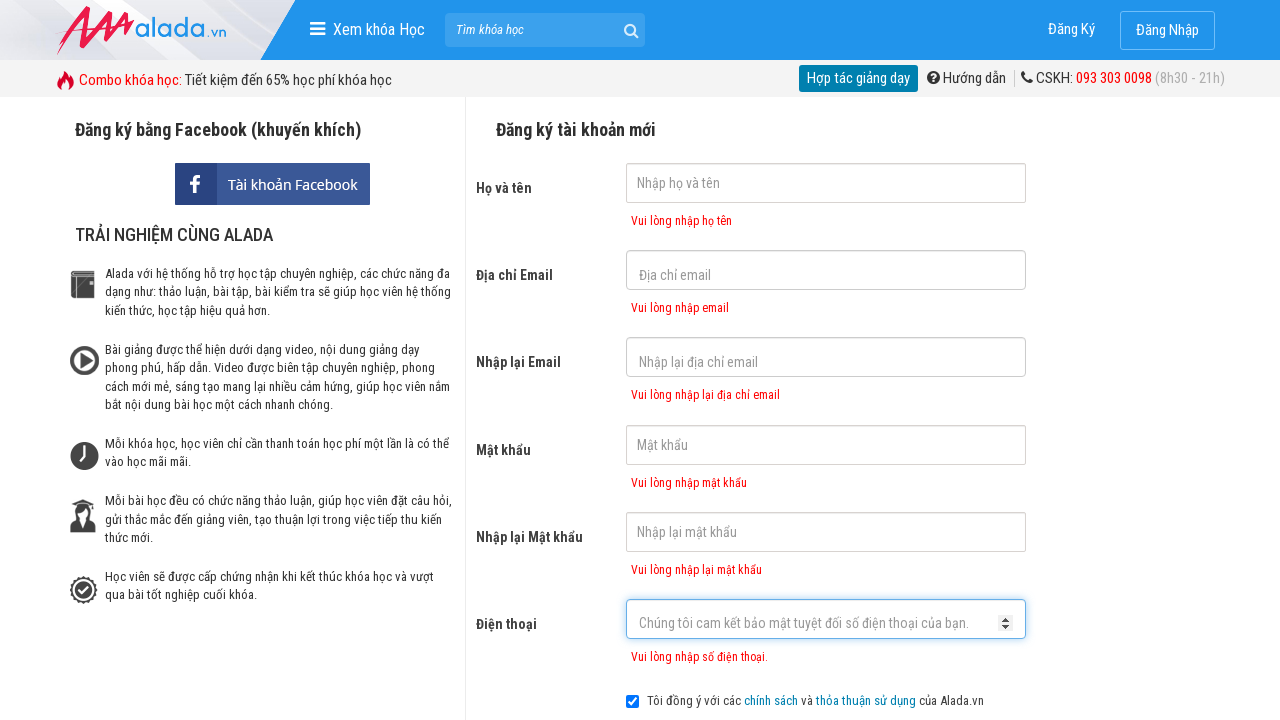

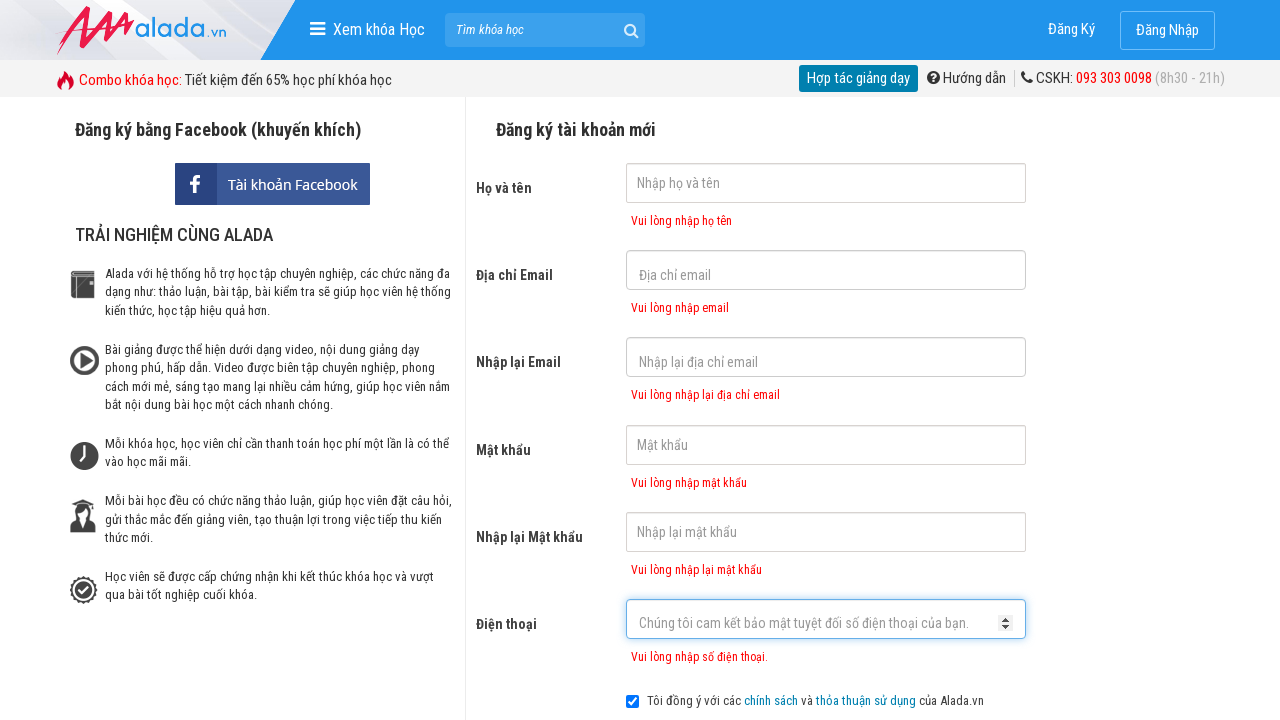